Tests that edits are cancelled when pressing Escape

Starting URL: https://demo.playwright.dev/todomvc

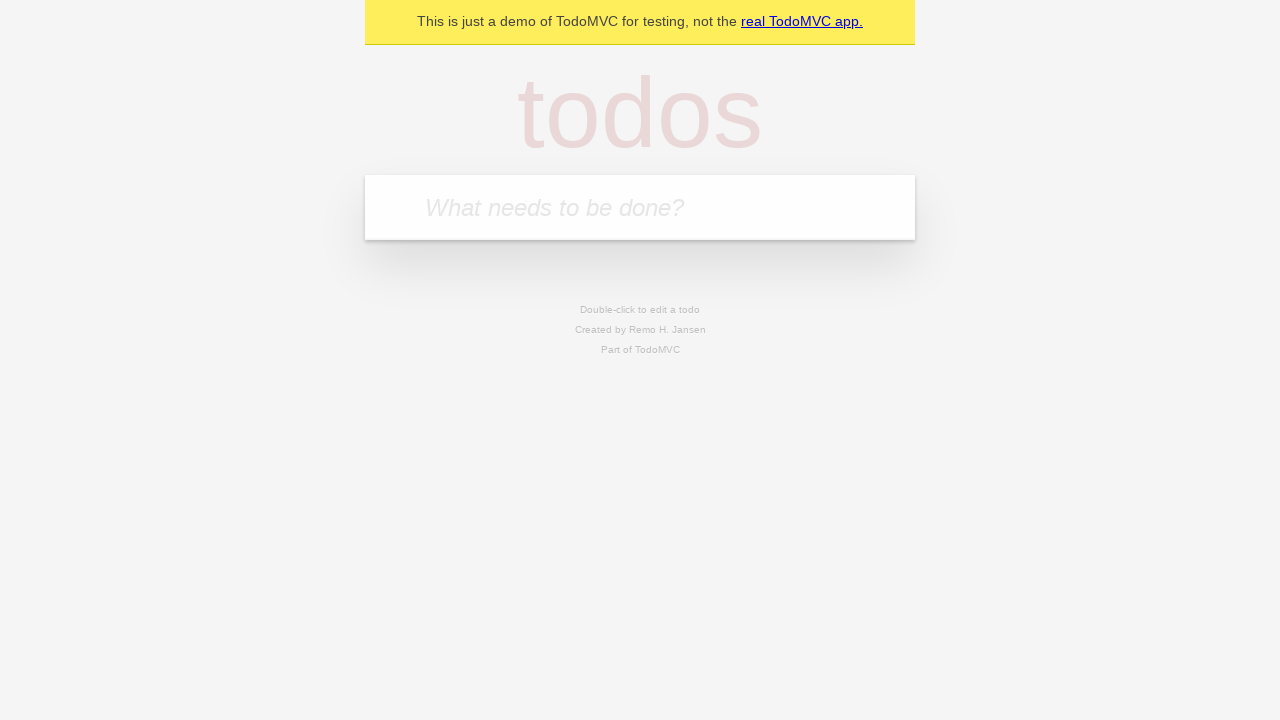

Filled input field with first todo: 'buy some cheese' on internal:attr=[placeholder="What needs to be done?"i]
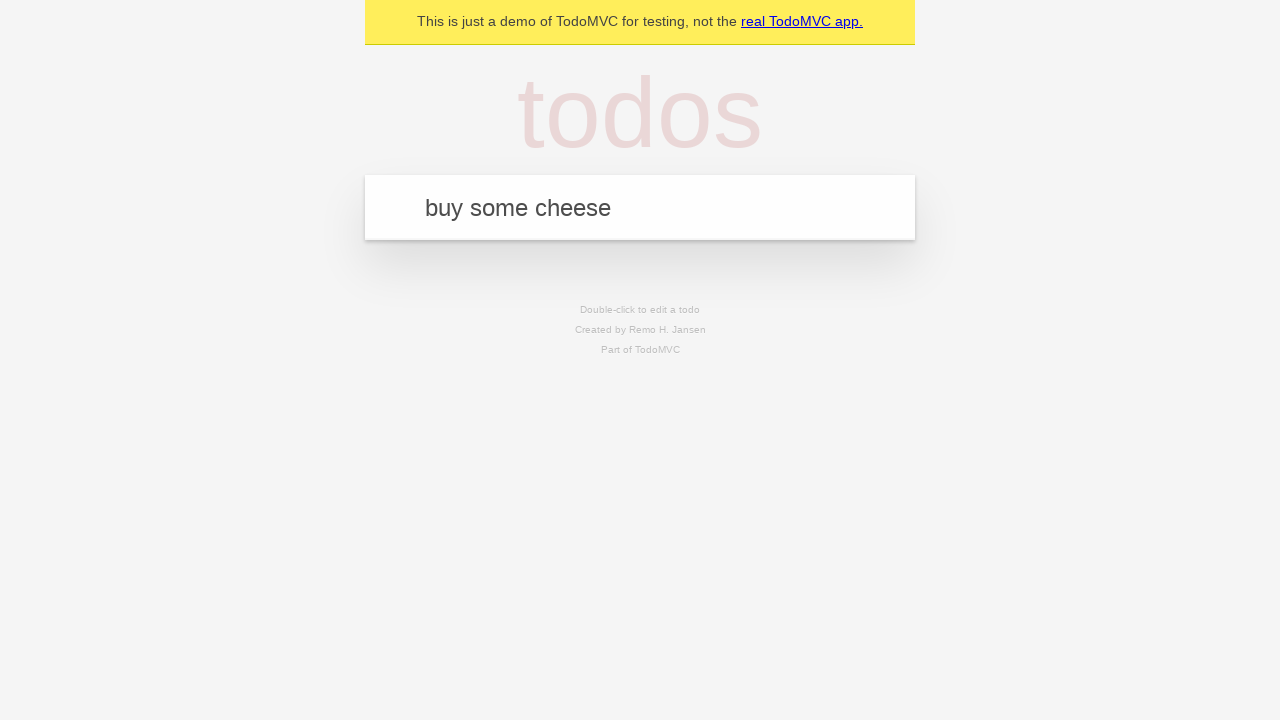

Pressed Enter to create first todo on internal:attr=[placeholder="What needs to be done?"i]
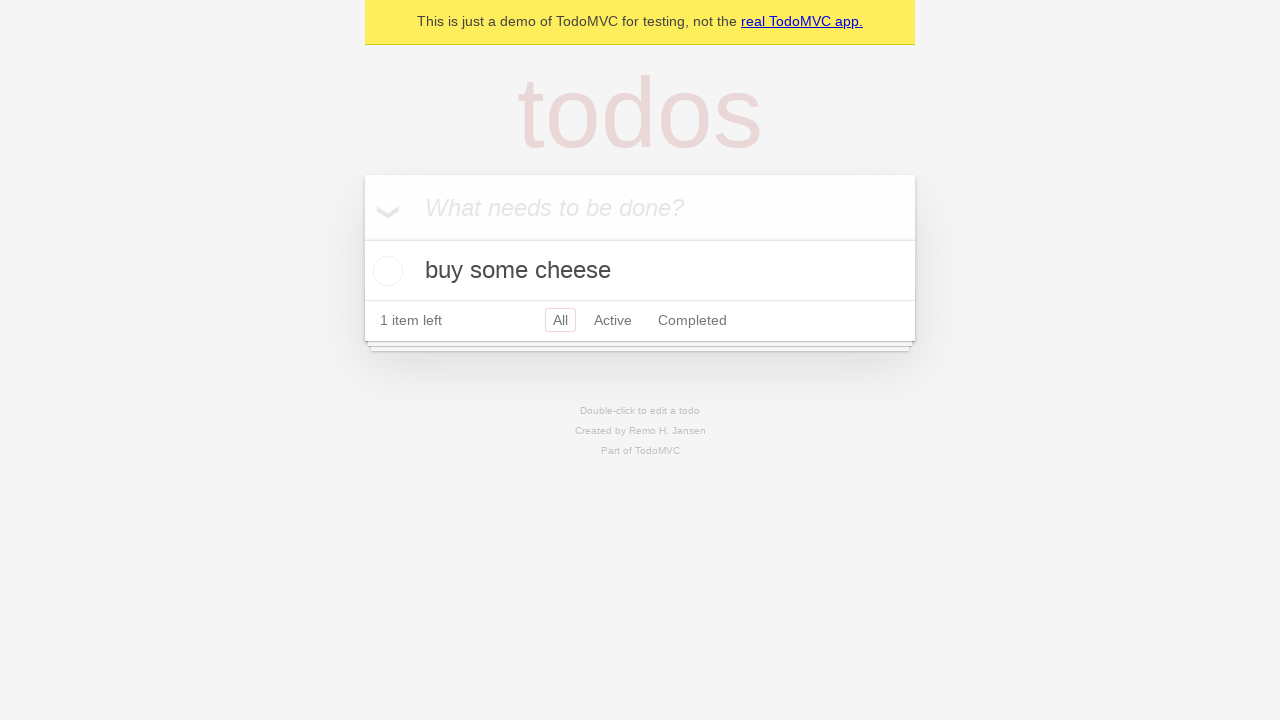

Filled input field with second todo: 'feed the cat' on internal:attr=[placeholder="What needs to be done?"i]
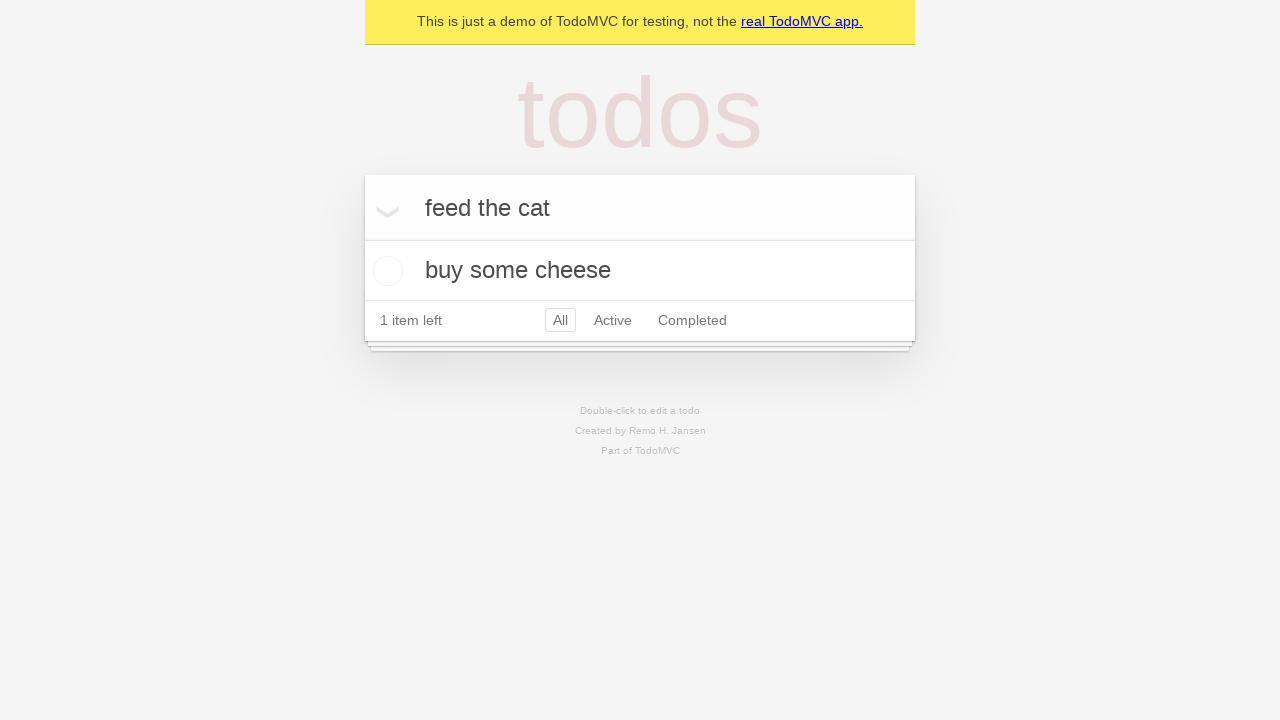

Pressed Enter to create second todo on internal:attr=[placeholder="What needs to be done?"i]
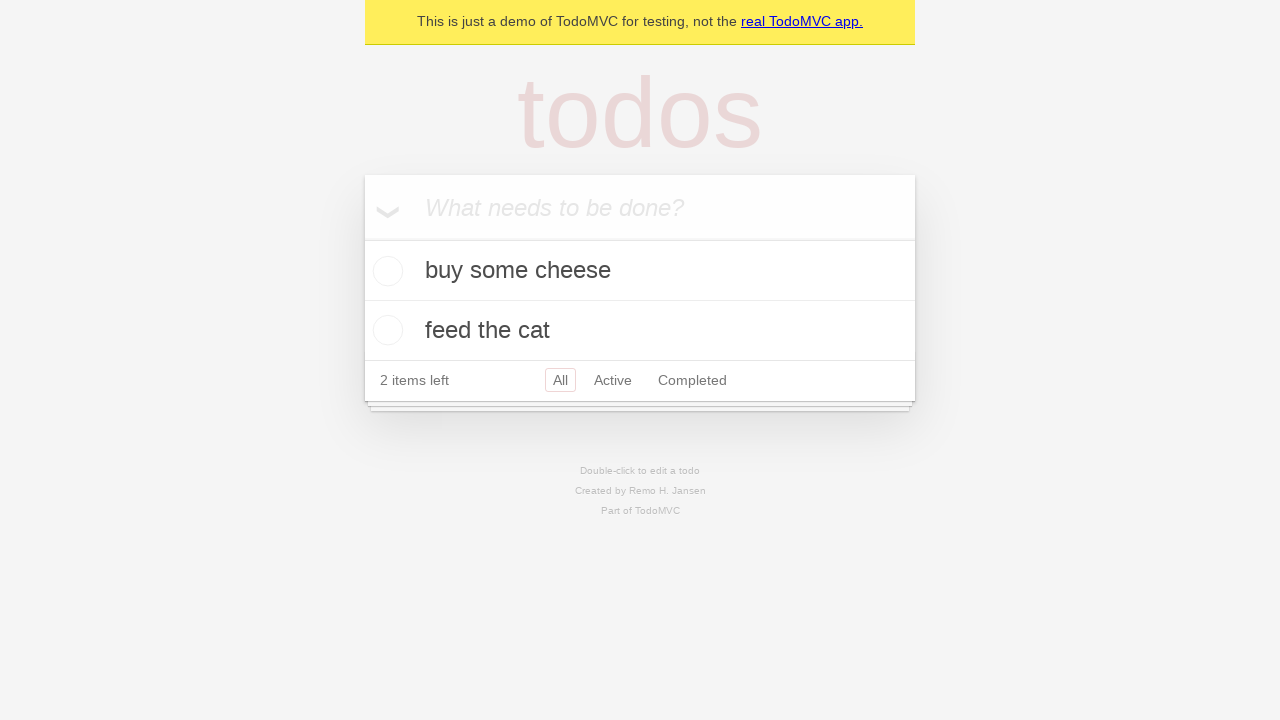

Filled input field with third todo: 'book a doctors appointment' on internal:attr=[placeholder="What needs to be done?"i]
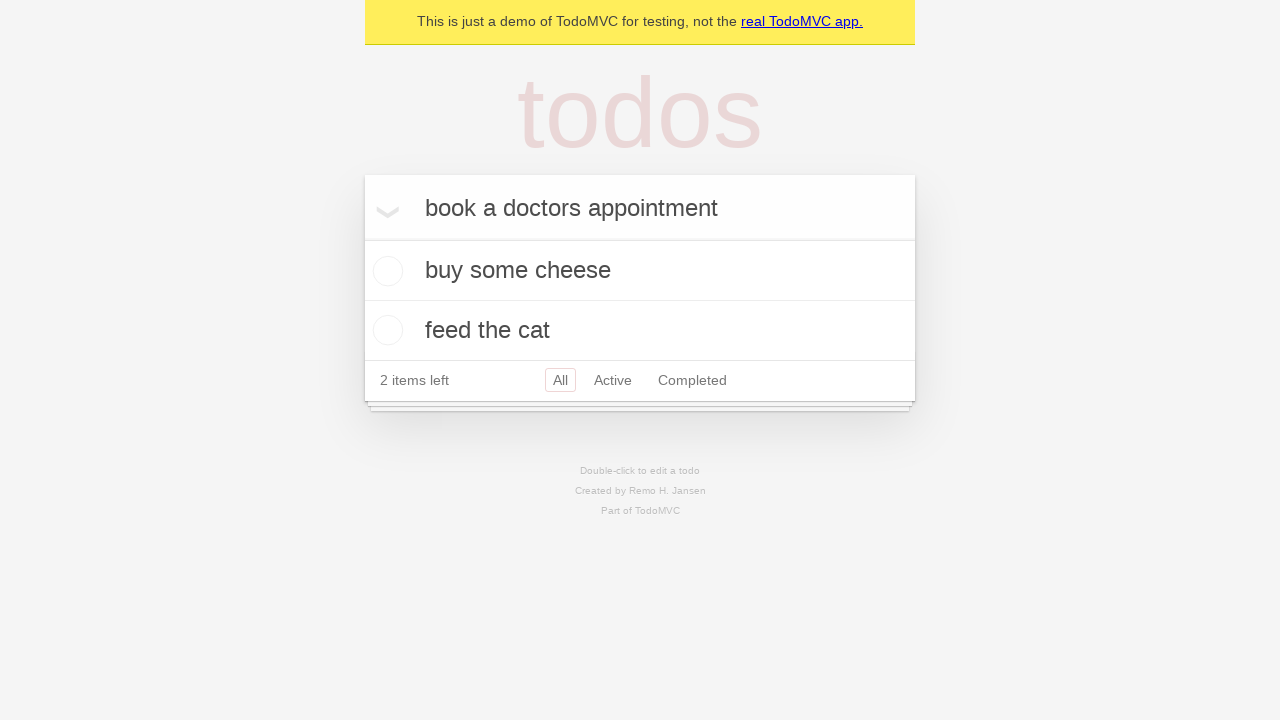

Pressed Enter to create third todo on internal:attr=[placeholder="What needs to be done?"i]
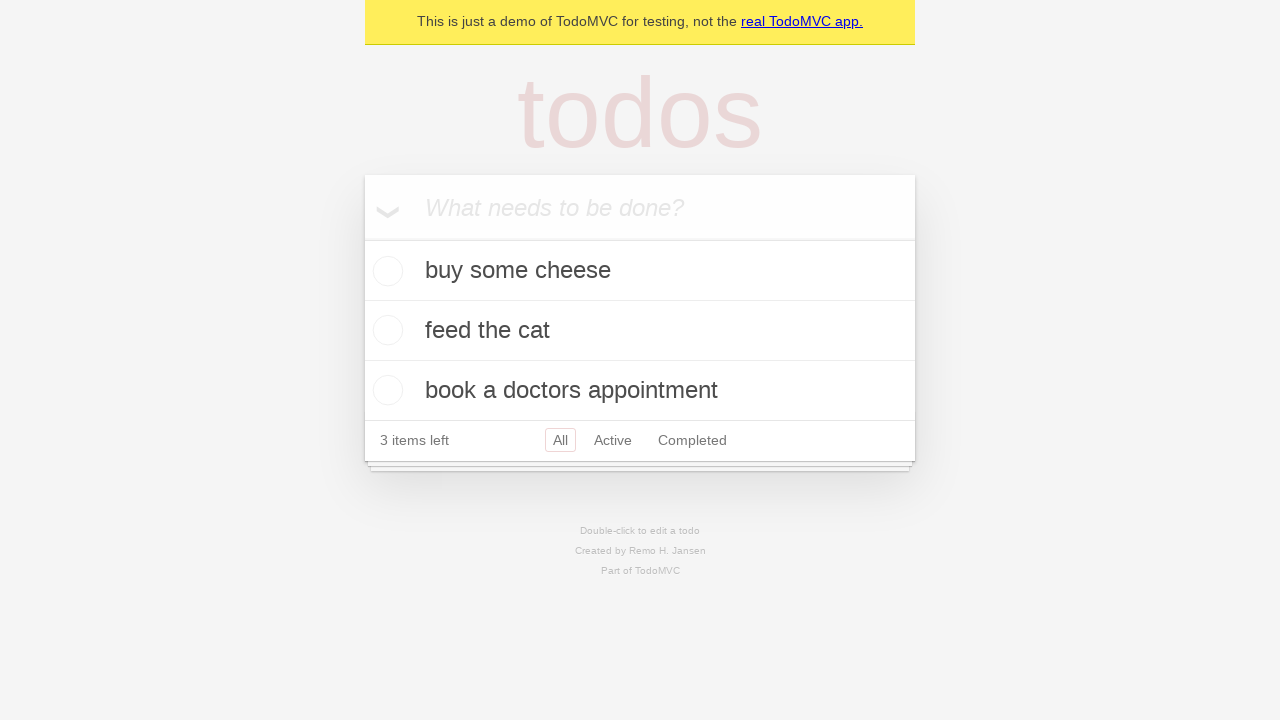

Double-clicked second todo to enter edit mode at (640, 331) on internal:testid=[data-testid="todo-item"s] >> nth=1
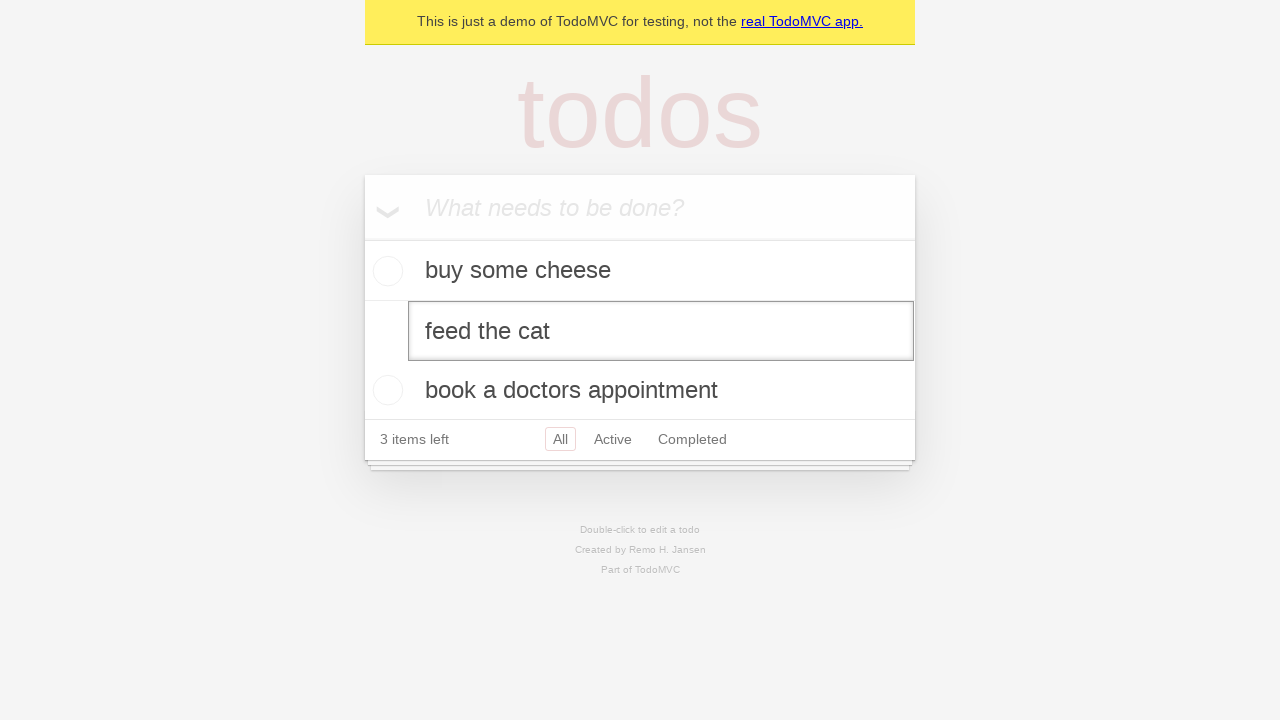

Filled edit textbox with new text: 'buy some sausages' on internal:testid=[data-testid="todo-item"s] >> nth=1 >> internal:role=textbox[nam
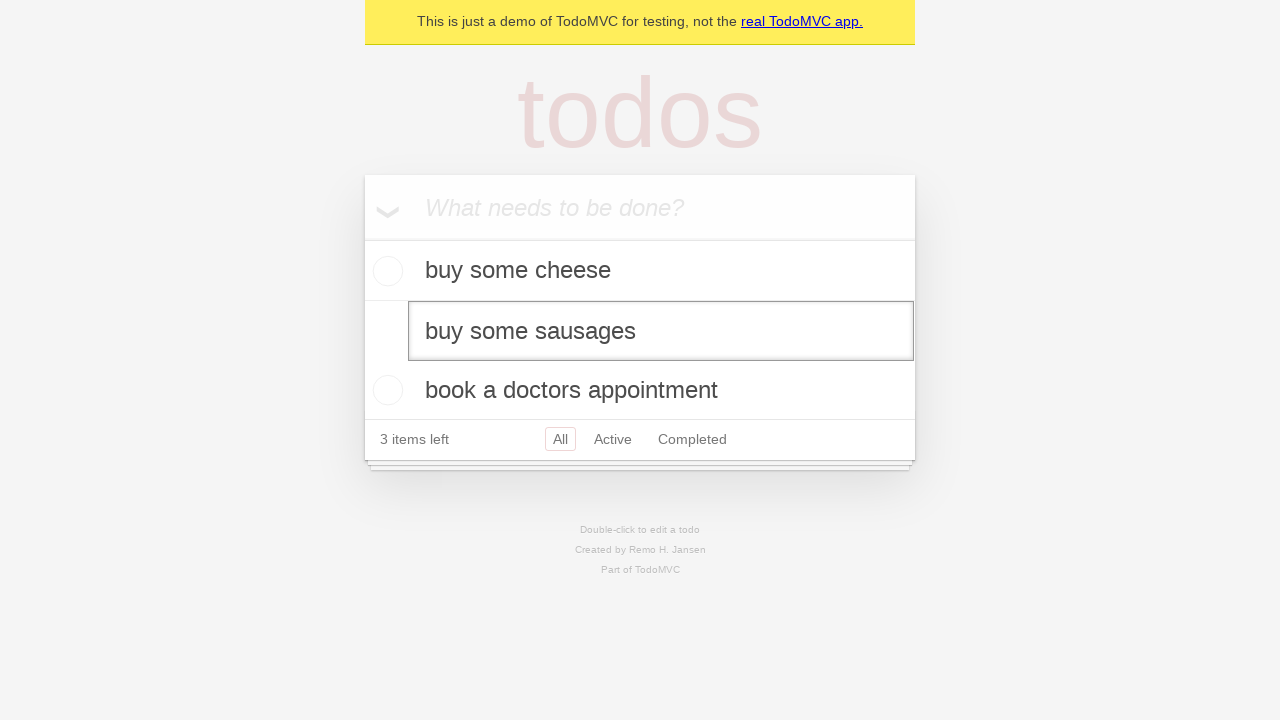

Pressed Escape to cancel edit on internal:testid=[data-testid="todo-item"s] >> nth=1 >> internal:role=textbox[nam
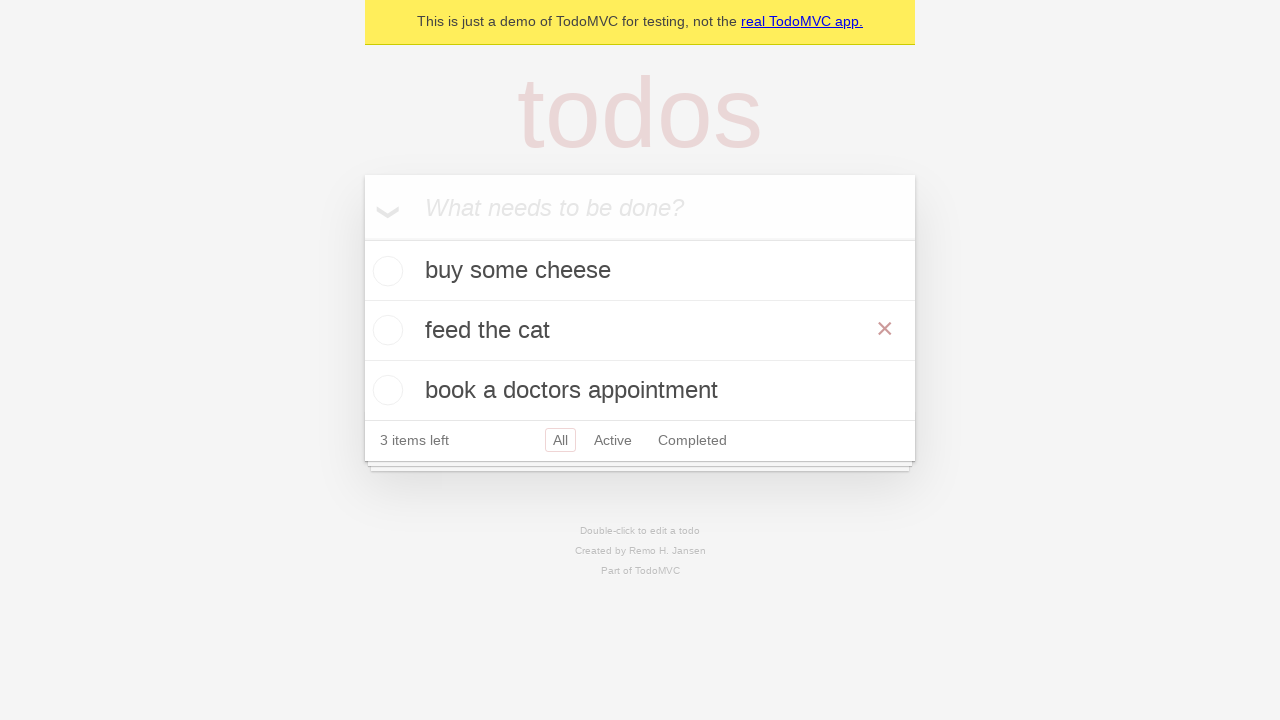

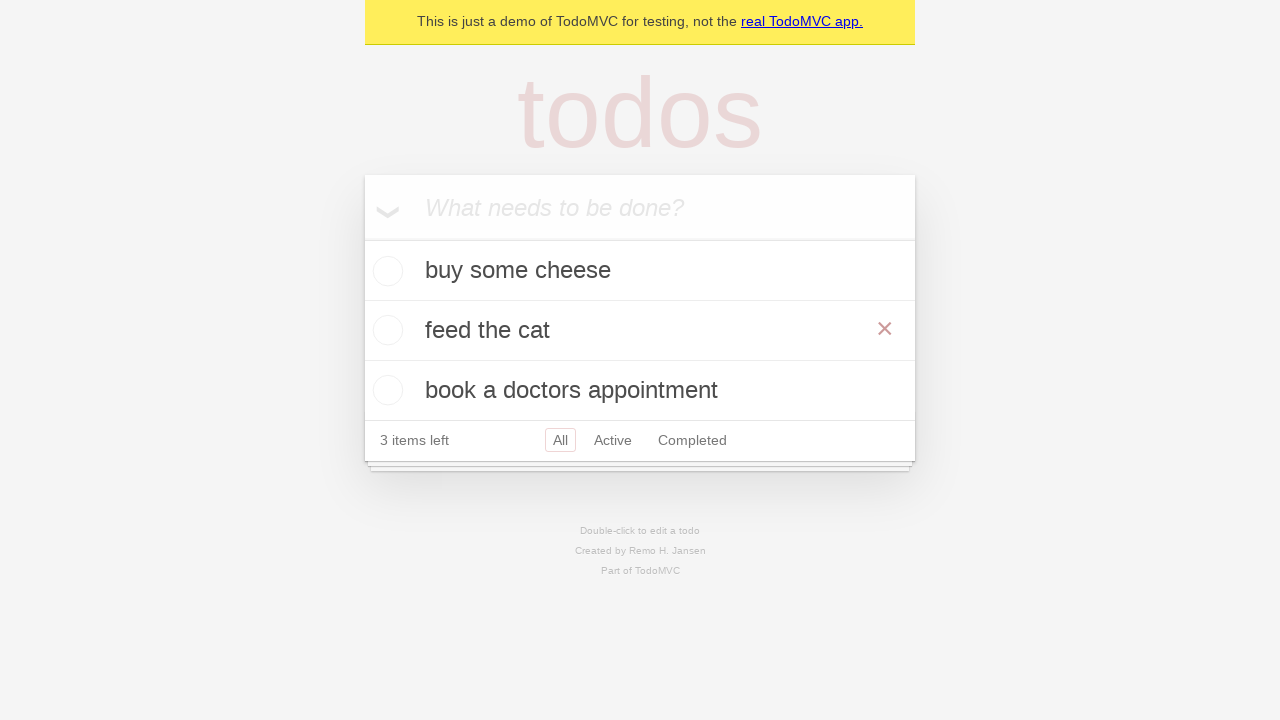